Tests keyboard navigation through radio group options using ArrowDown and ArrowUp keys, verifying that focus and selection move correctly between options.

Starting URL: https://next.fritz2.dev/headless-demo/#radioGroup

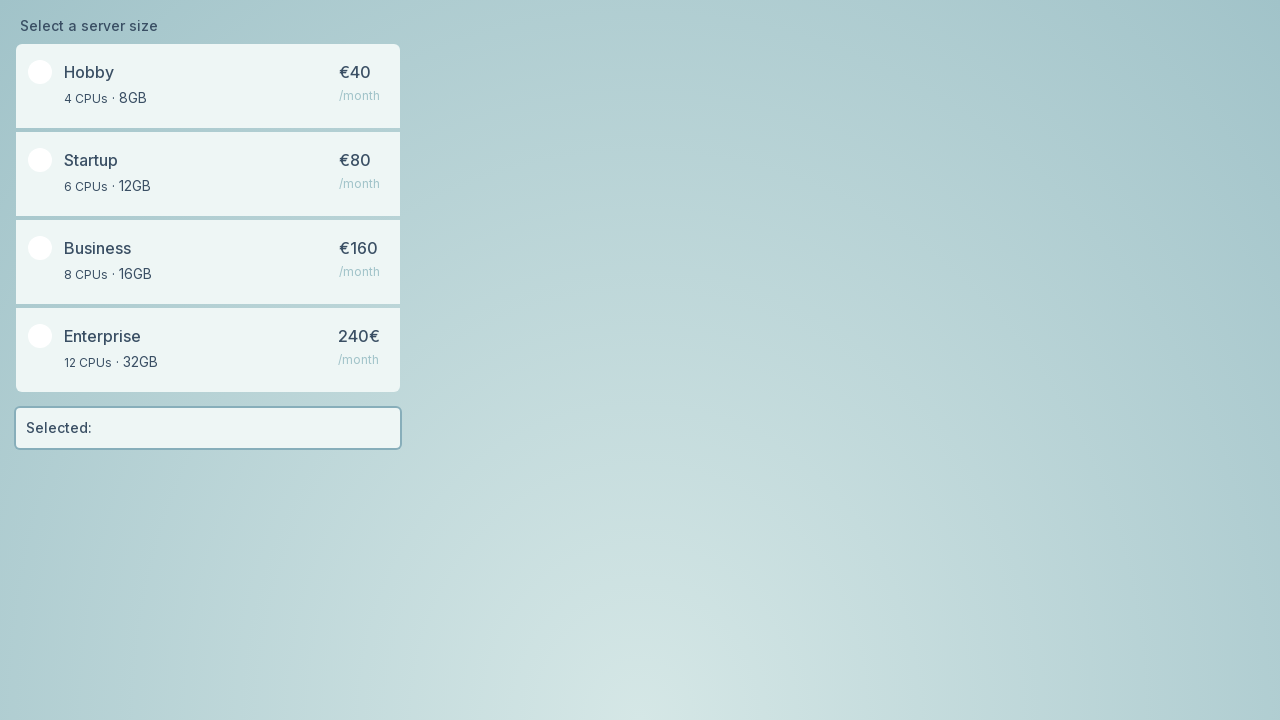

Clicked Hobby radio option to start at (208, 86) on #radioGroup-Hobby-toggle
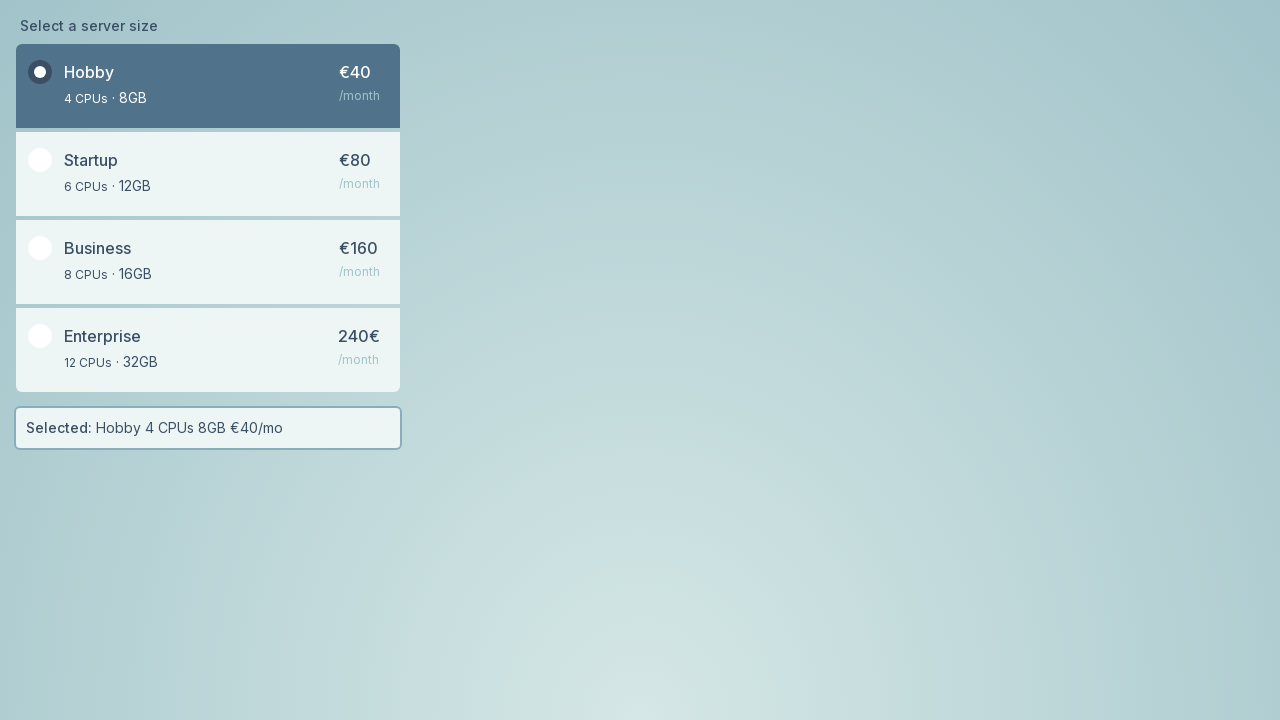

Verified Hobby option is checked
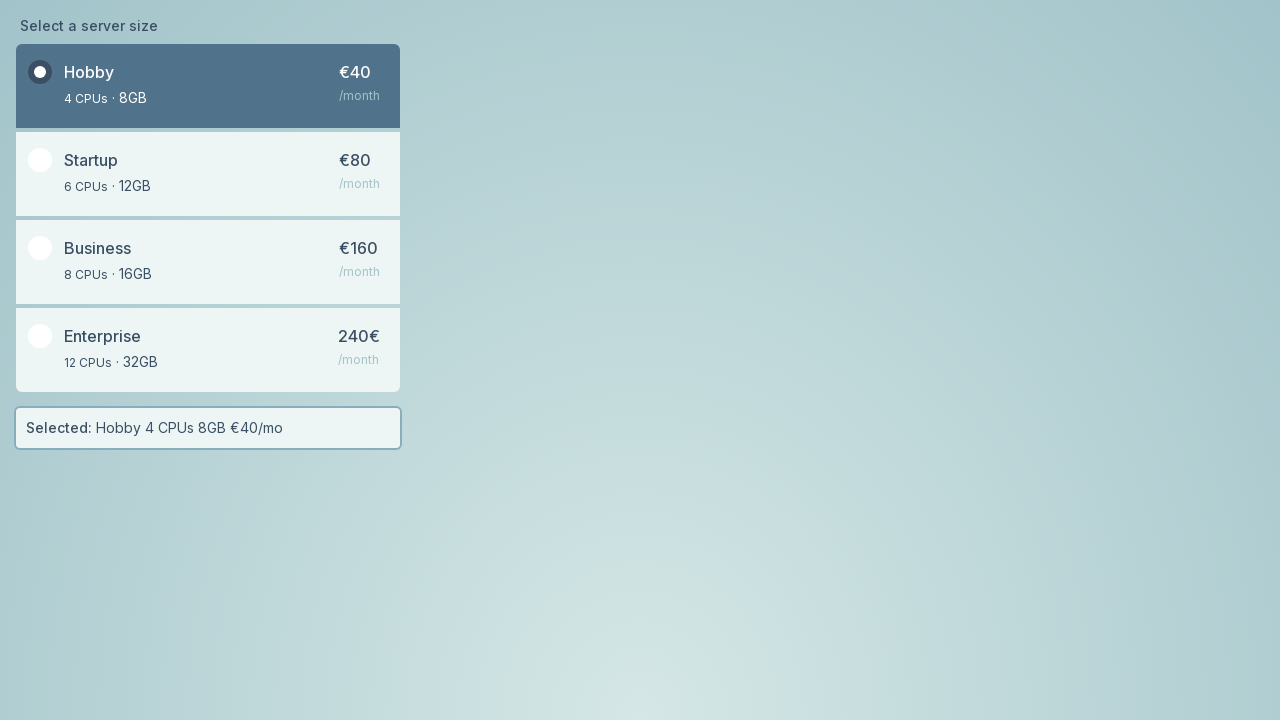

Pressed ArrowDown to navigate from Hobby to Startup on #radioGroup-Hobby-toggle
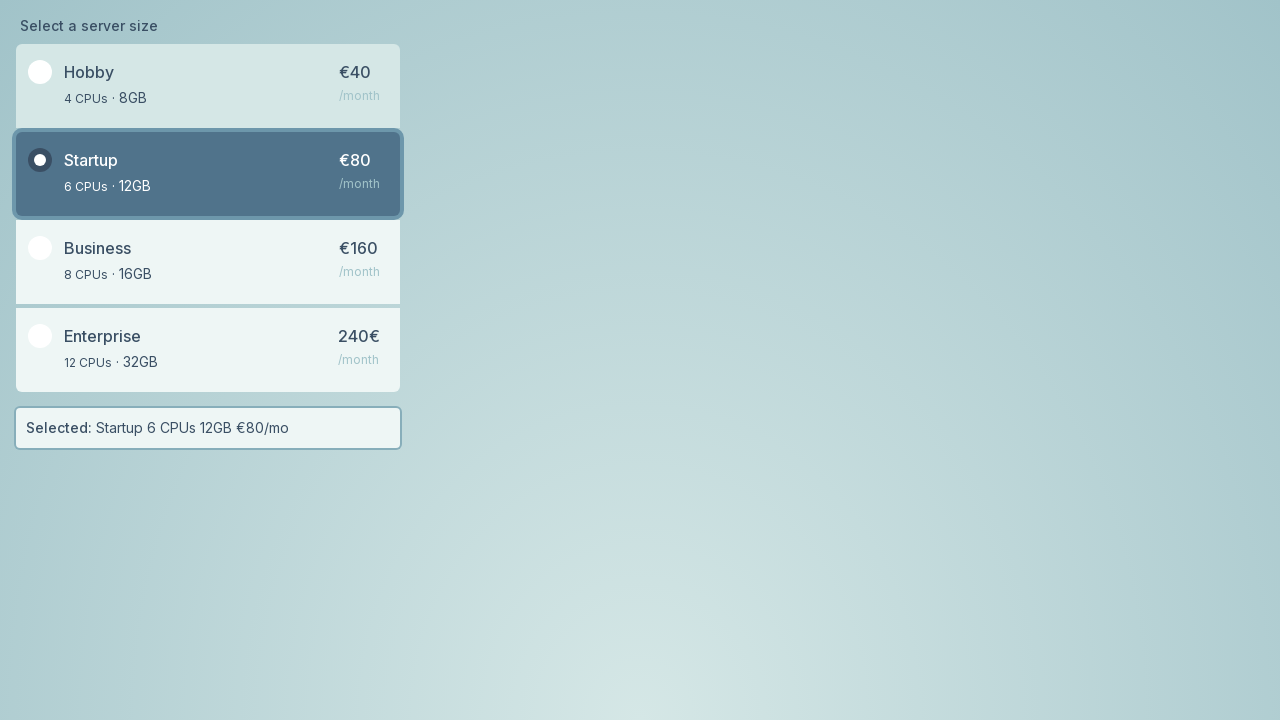

Verified Startup option is now checked
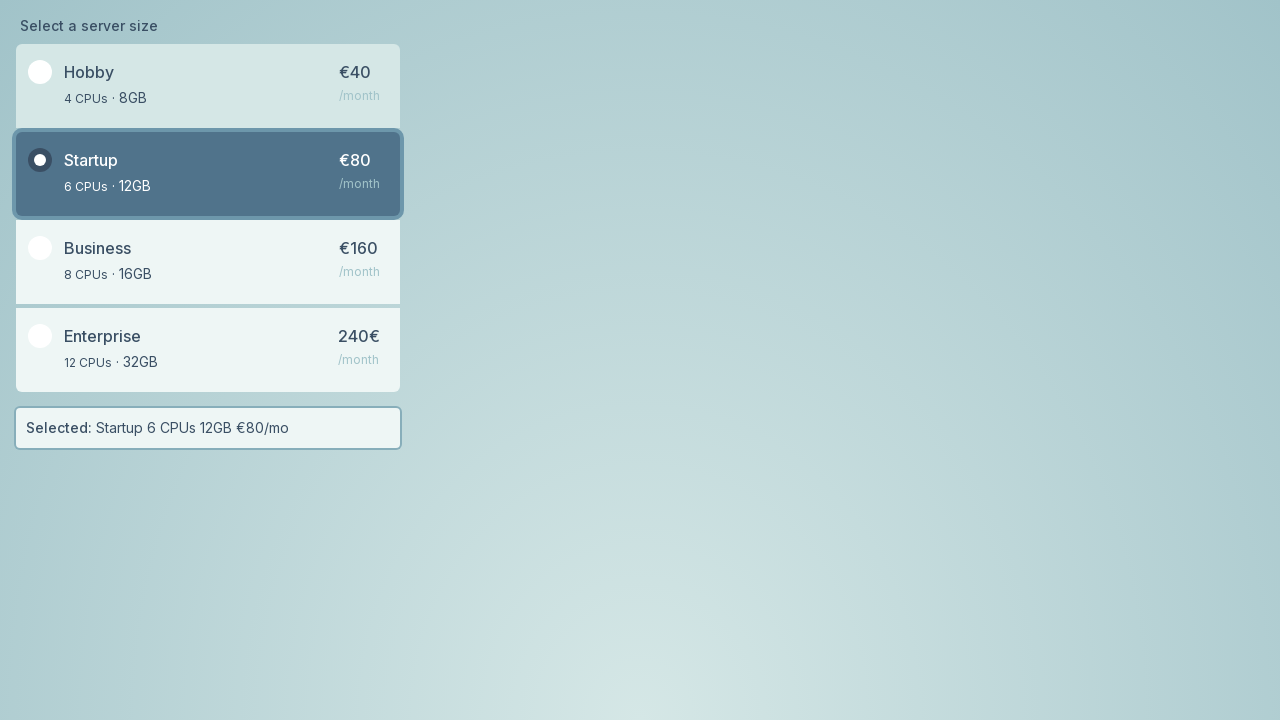

Pressed ArrowDown to navigate from Startup to Business on #radioGroup-Startup-toggle
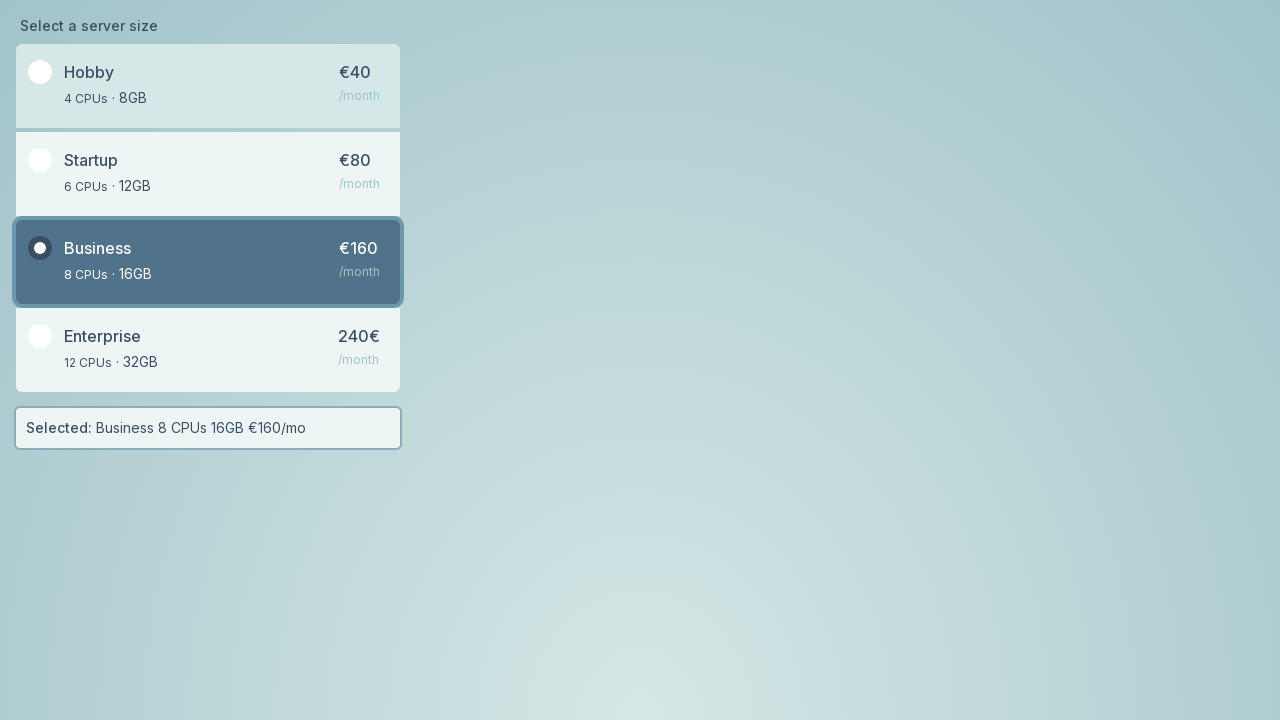

Verified Business option is now checked
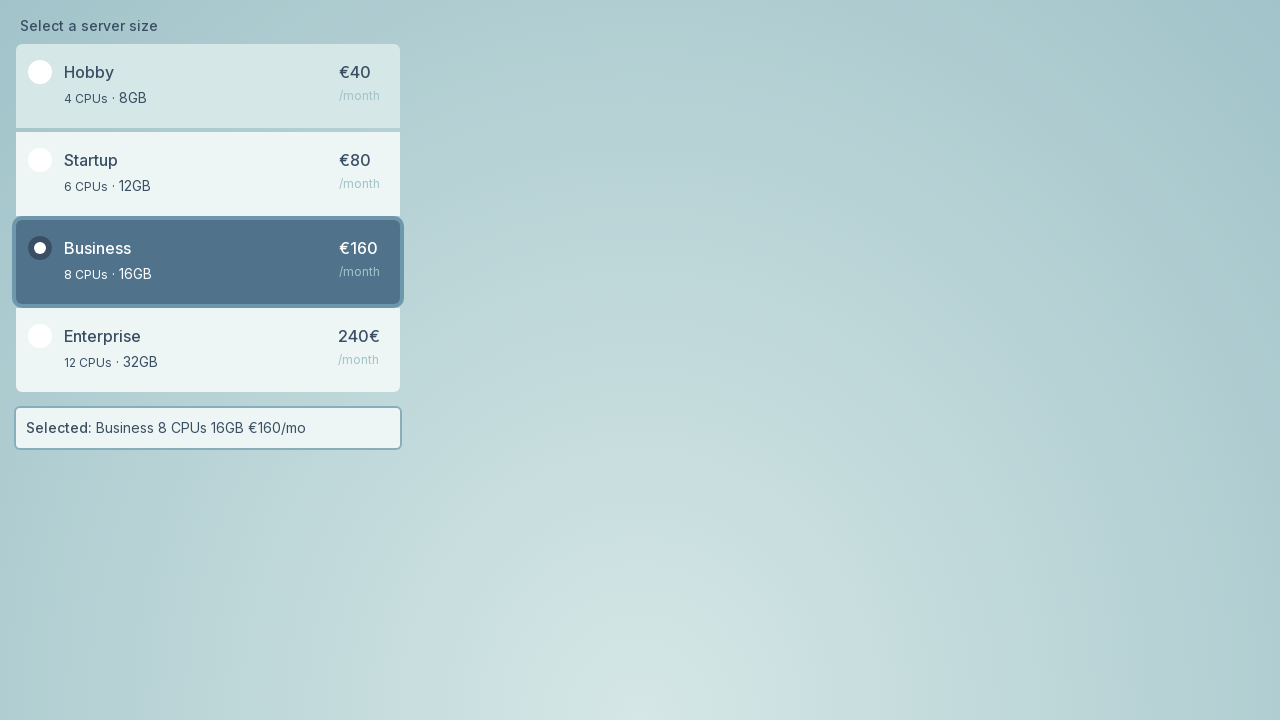

Pressed ArrowDown to navigate from Business to Enterprise on #radioGroup-Business-toggle
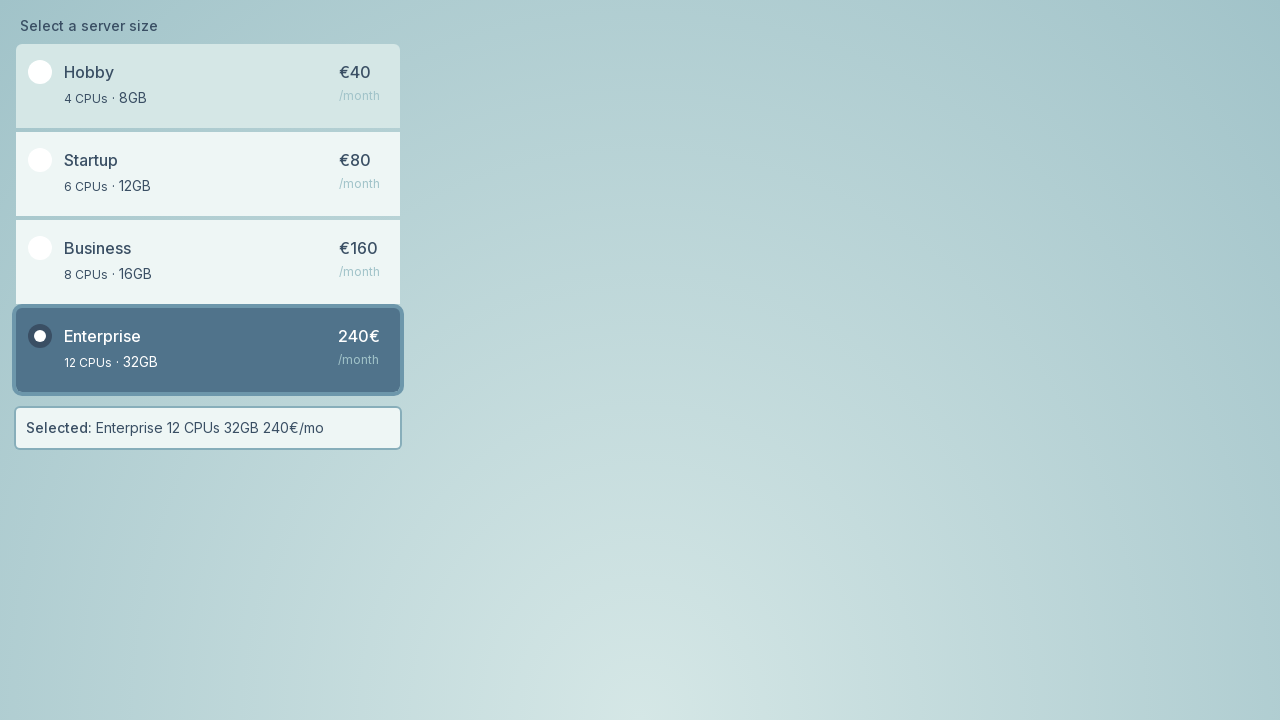

Verified Enterprise option is now checked
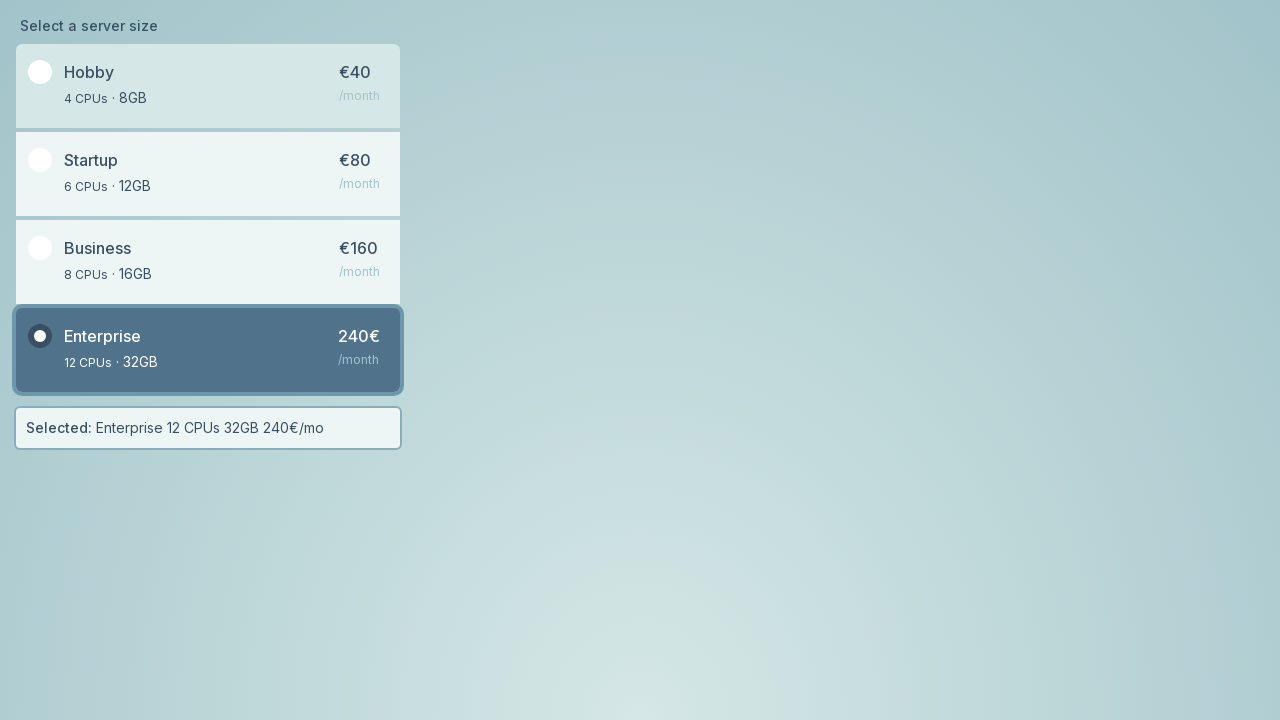

Pressed ArrowUp to navigate from Enterprise to Business on #radioGroup-Enterprise-toggle
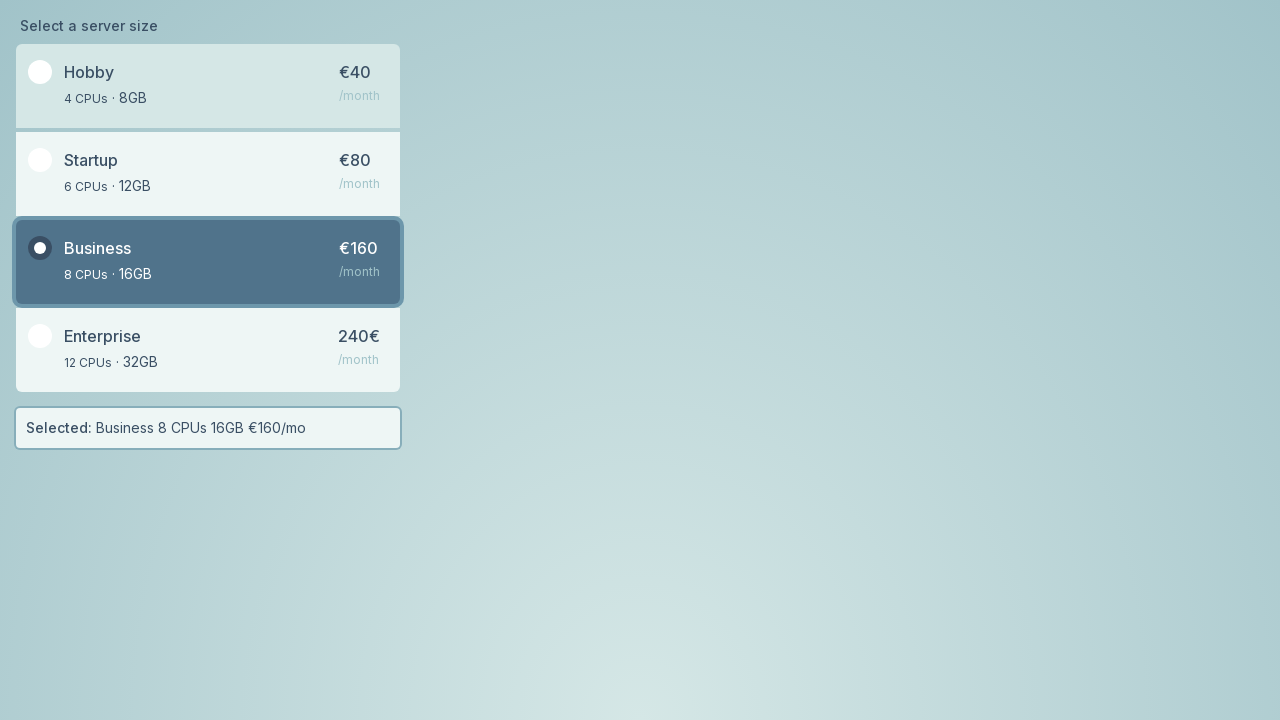

Verified Business option is now checked after ArrowUp
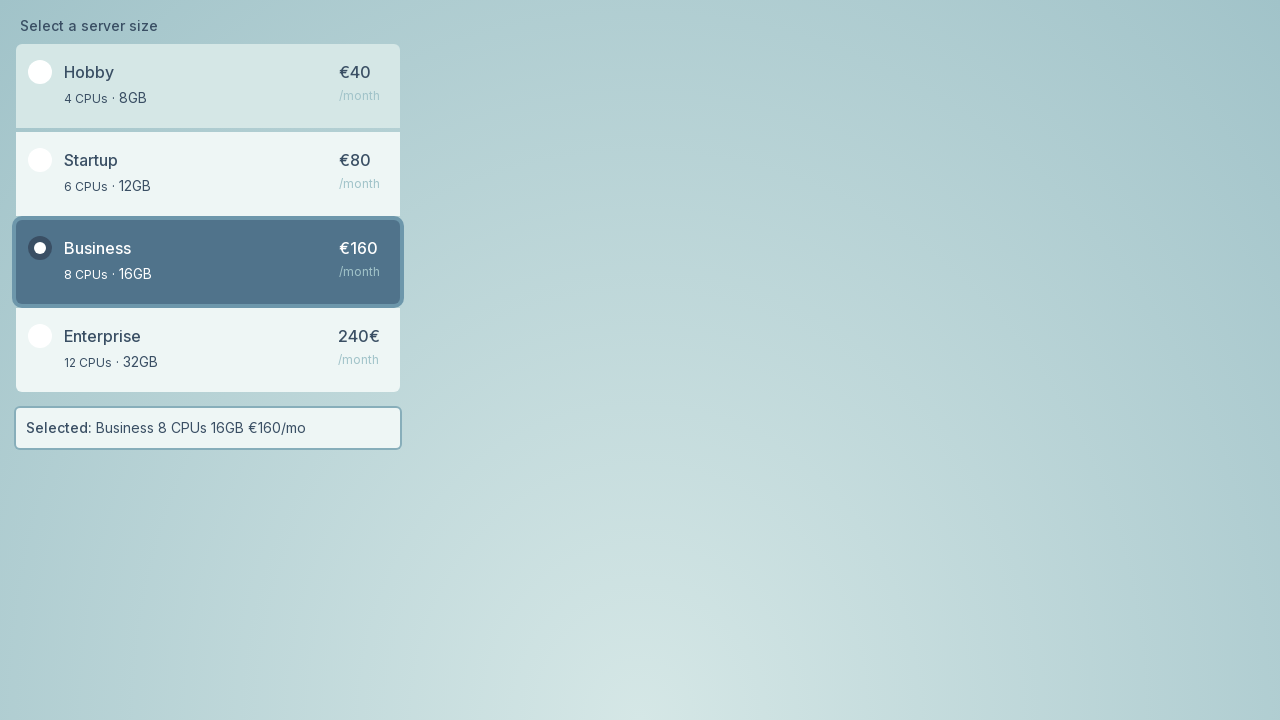

Pressed ArrowUp to navigate from Business to Startup on #radioGroup-Business-toggle
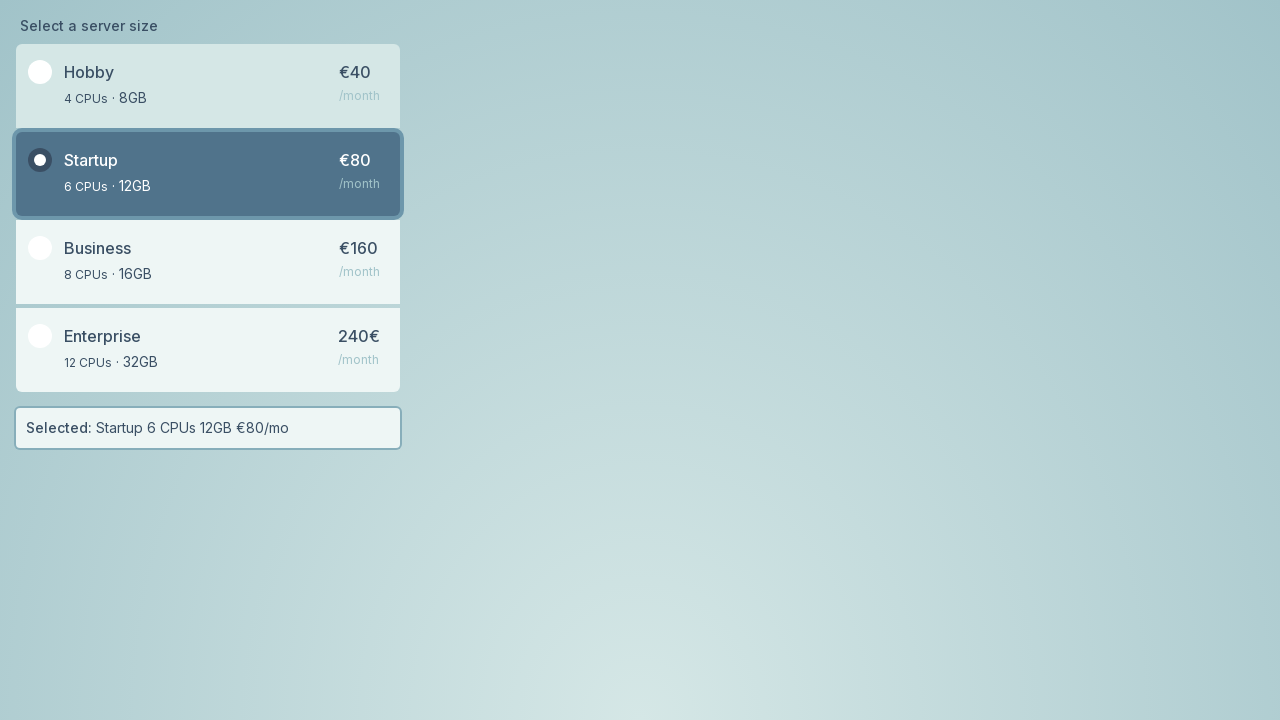

Verified Startup option is now checked after ArrowUp
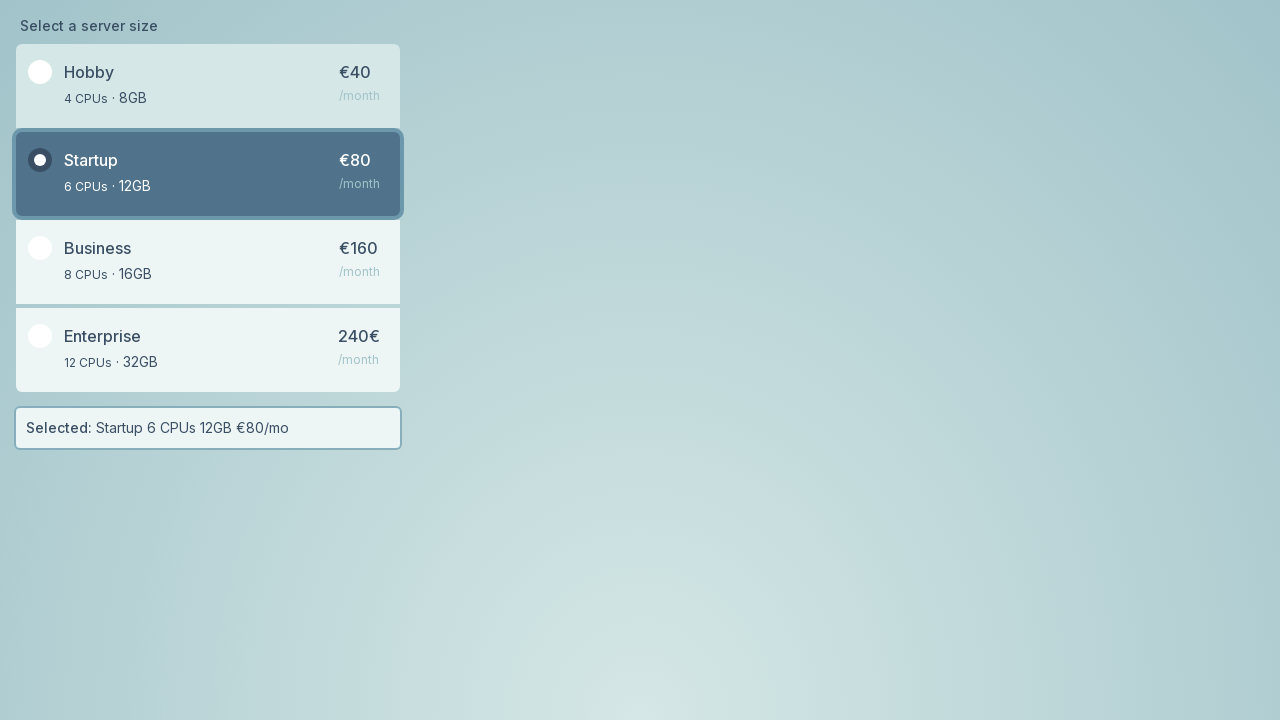

Pressed ArrowUp to navigate from Startup to Hobby on #radioGroup-Startup-toggle
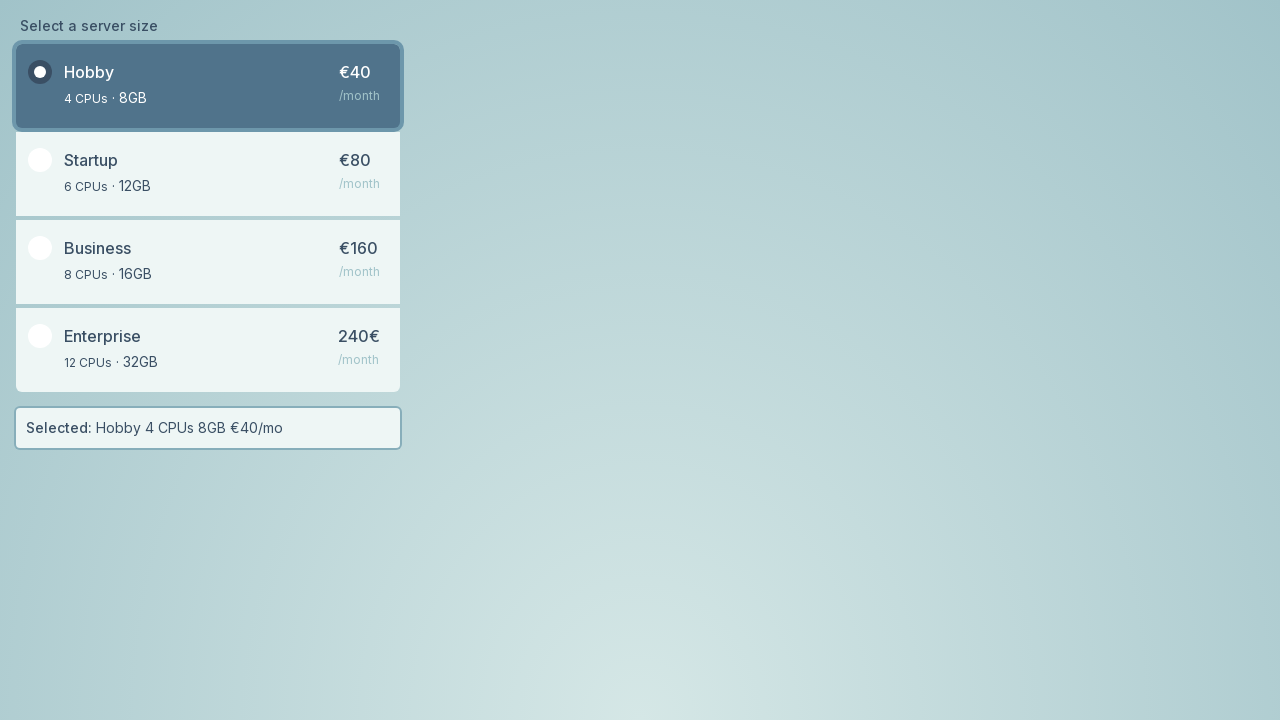

Verified Hobby option is now checked after final ArrowUp
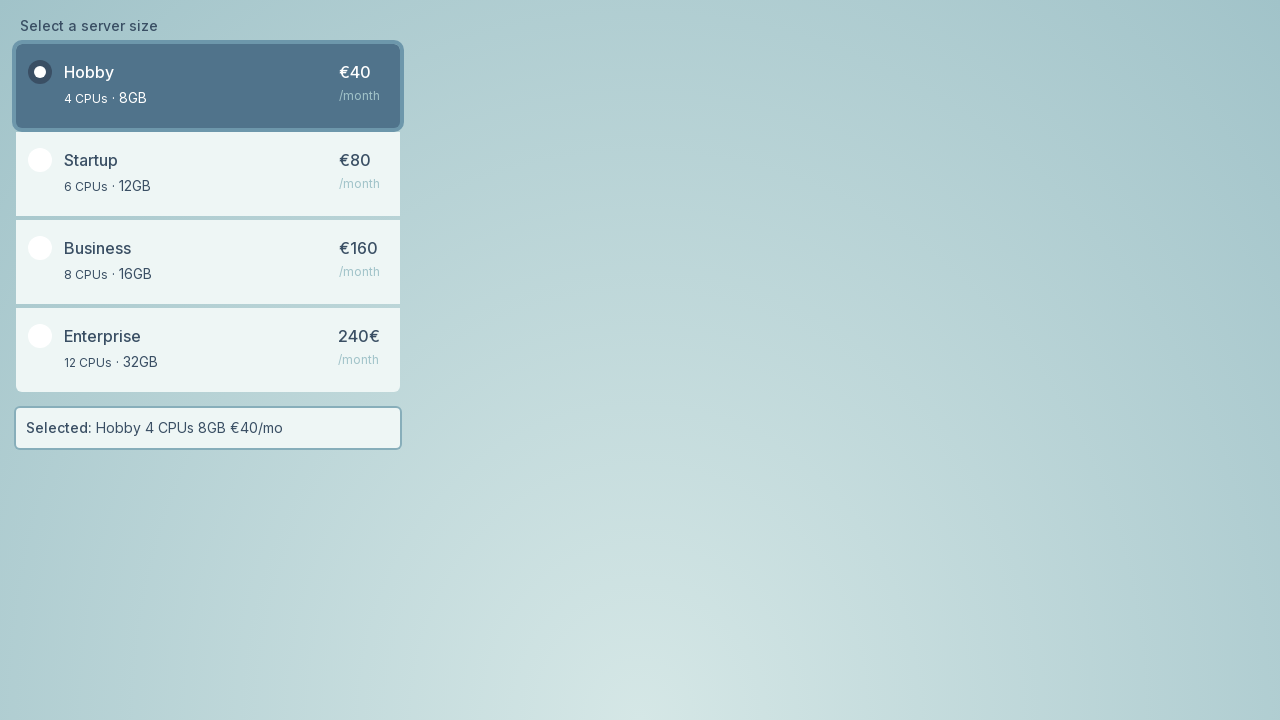

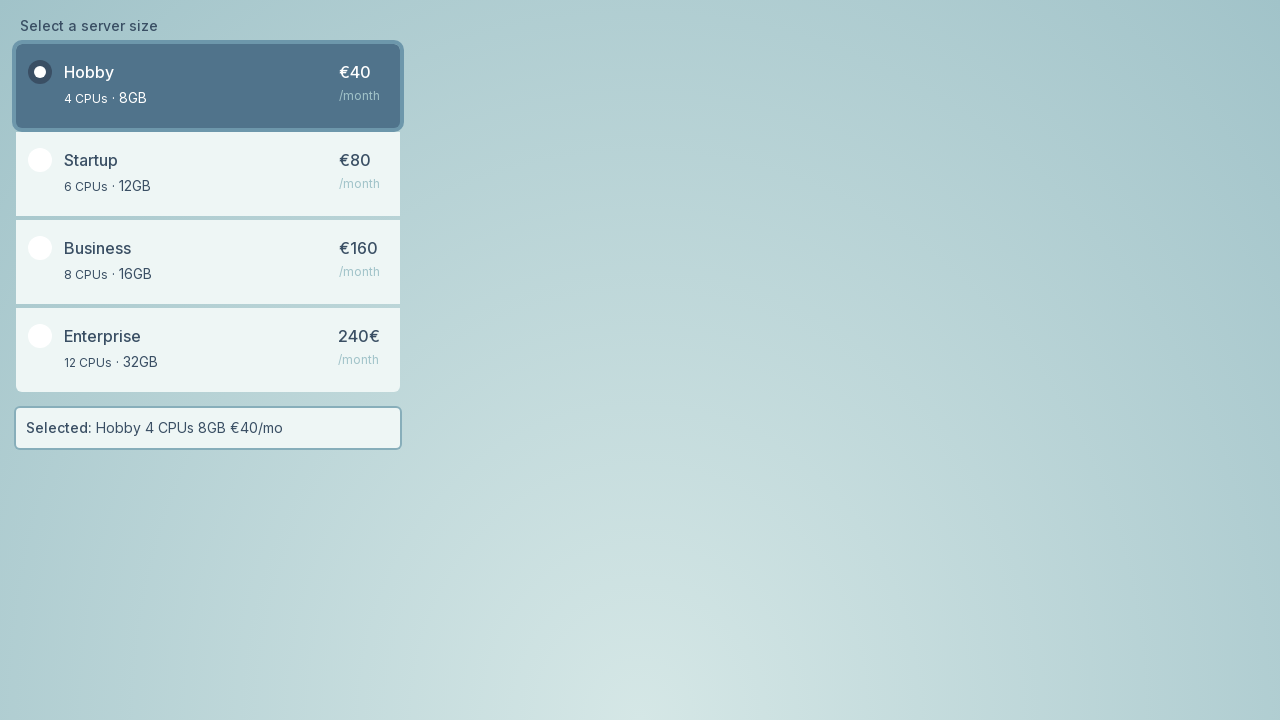